Tests a delayed JavaScript alert that appears after 5 seconds by clicking a button and verifying the alert message

Starting URL: https://demoqa.com/alerts

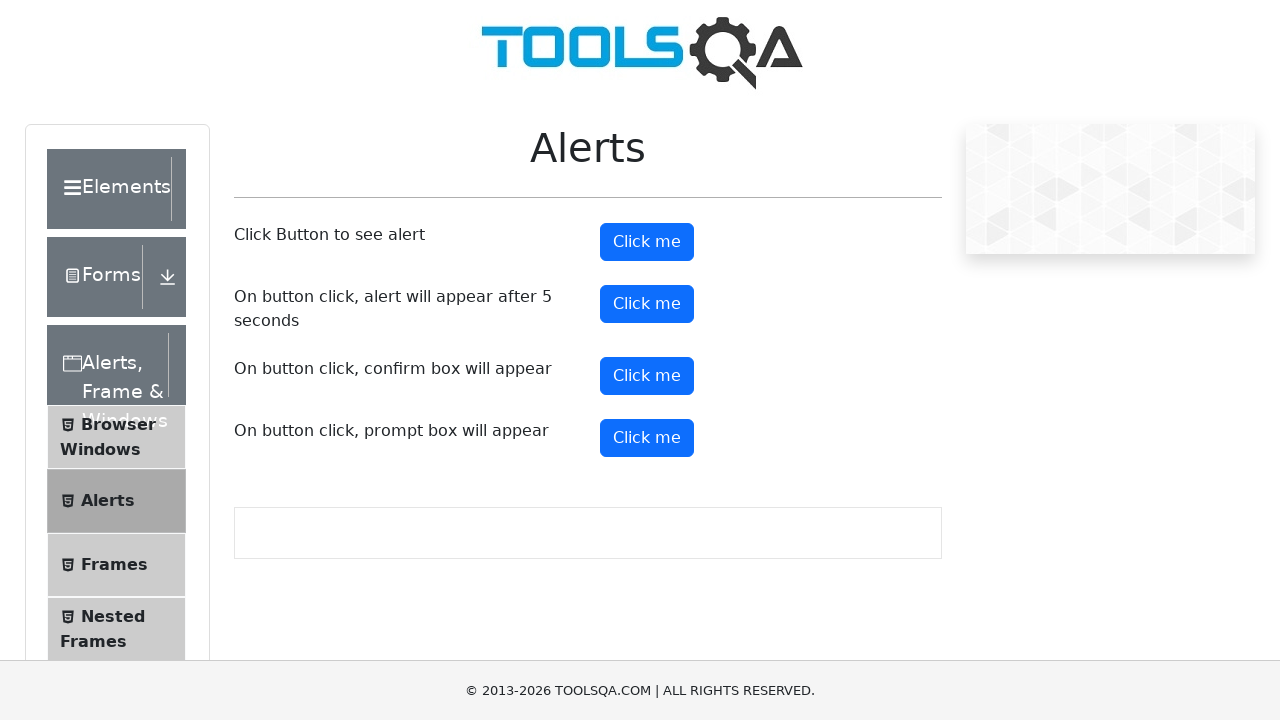

Dialog event handler registered to handle delayed alert
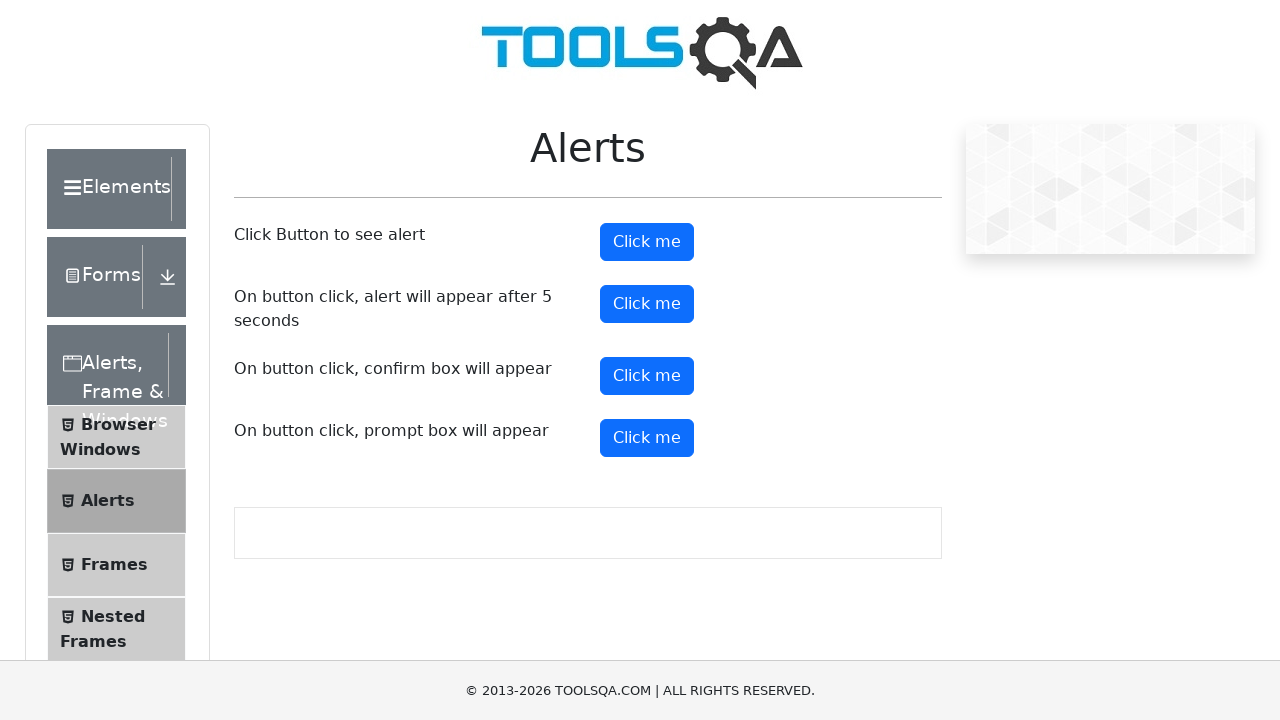

Clicked timer alert button to trigger 5-second delayed alert at (647, 304) on #timerAlertButton
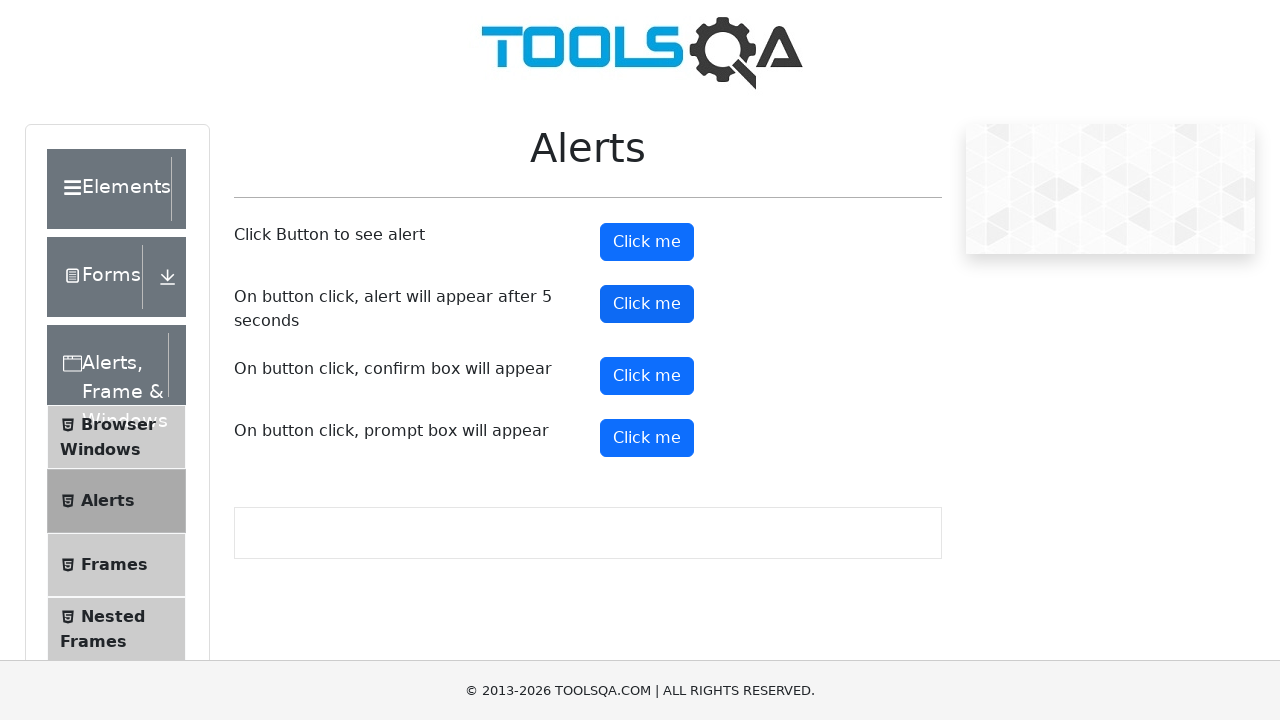

Waited 6 seconds for delayed alert to appear and be handled
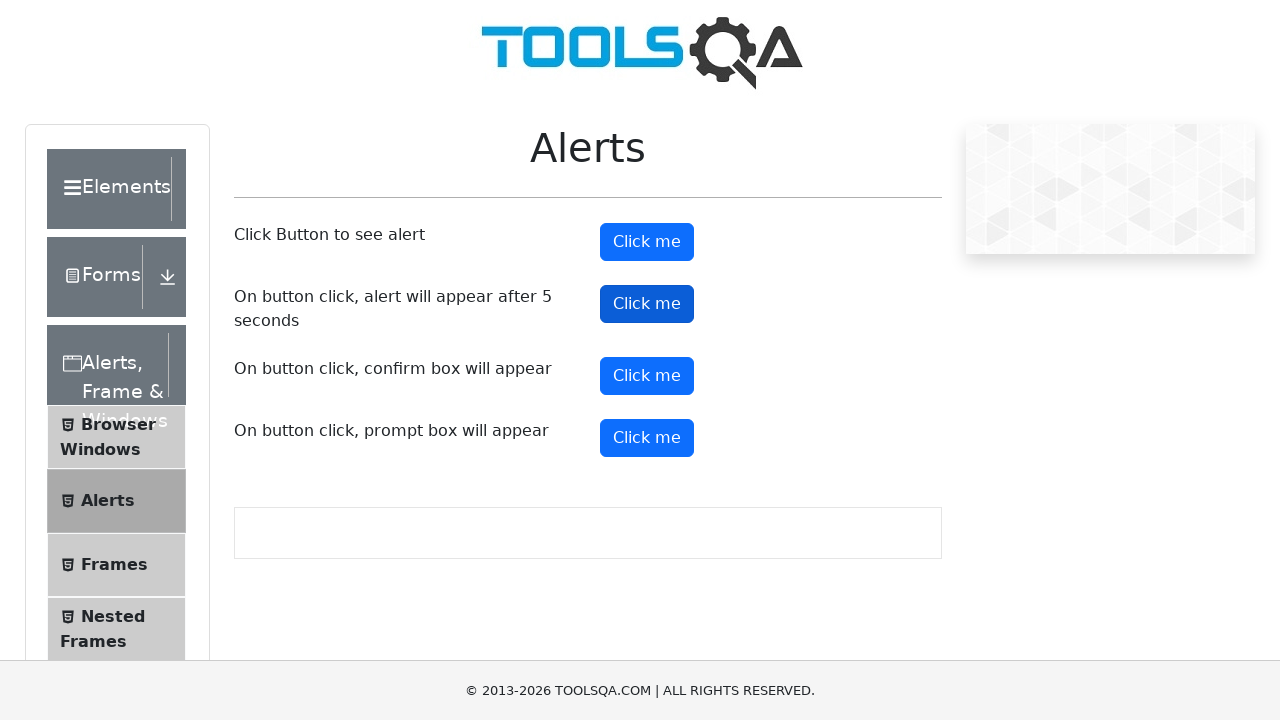

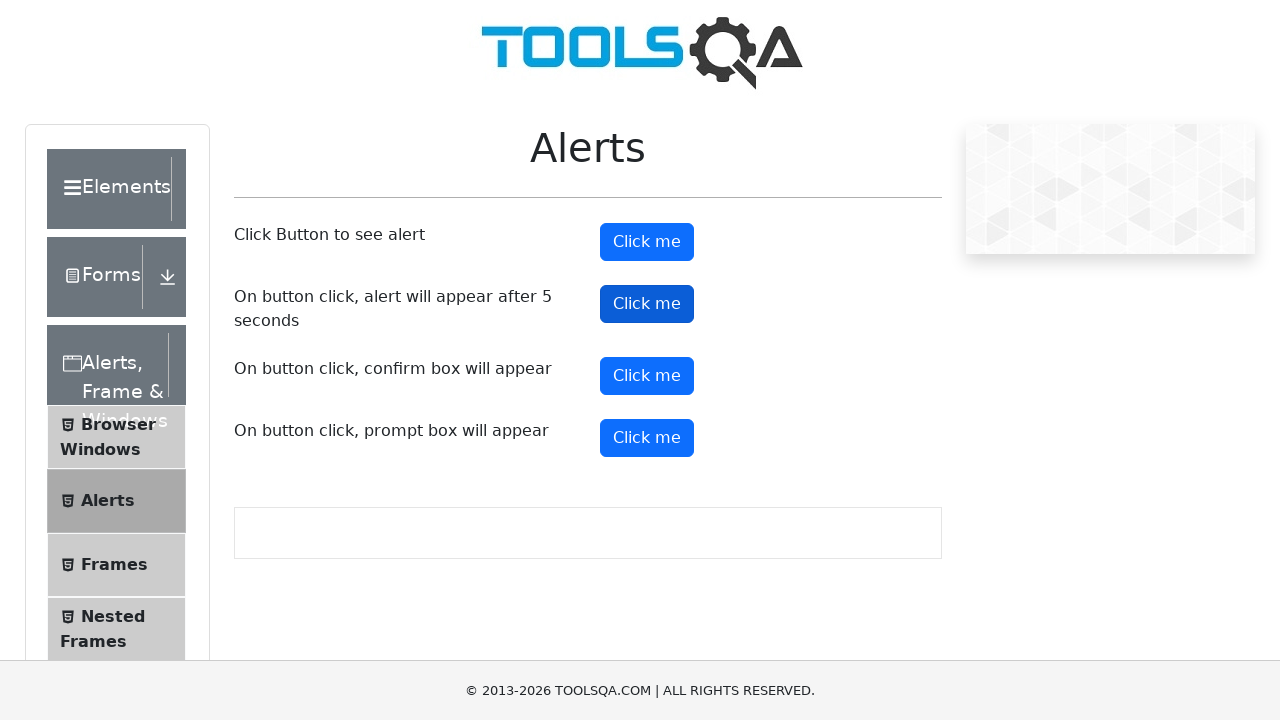